Tests dropdown selection functionality by selecting a currency option (AED) from a dropdown menu on a practice page

Starting URL: https://rahulshettyacademy.com/dropdownsPractise

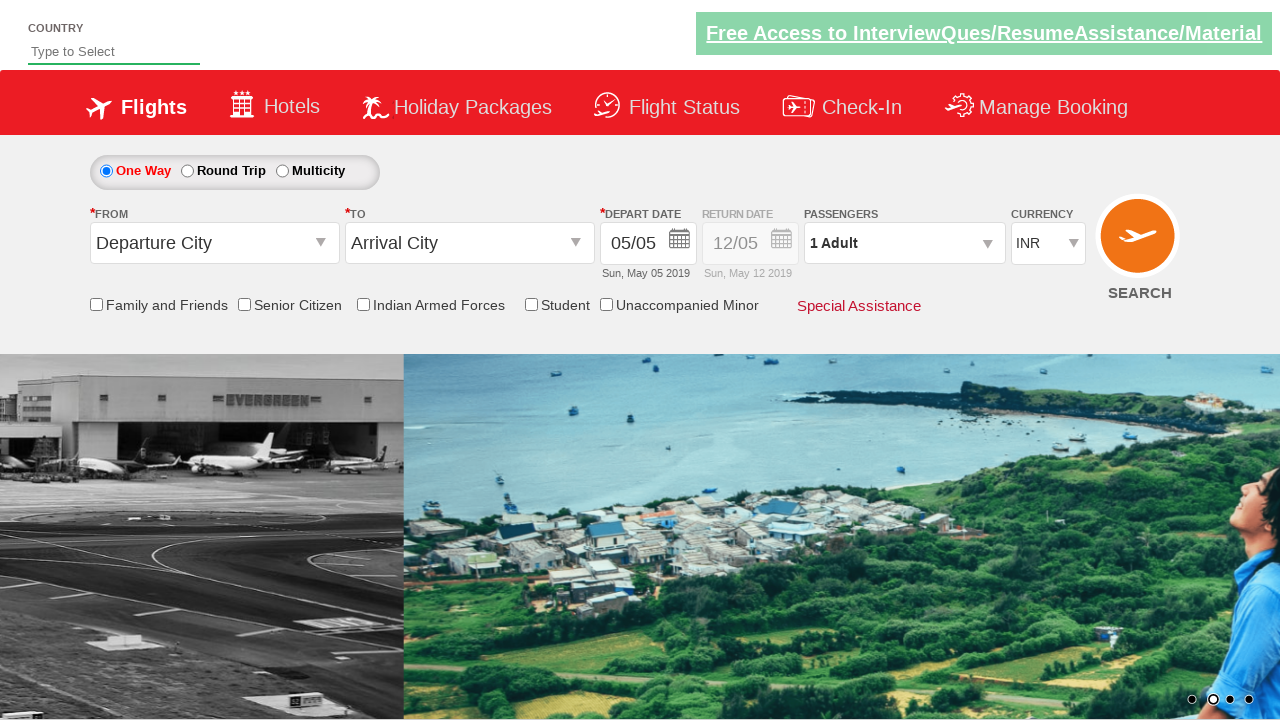

Navigated to dropdown practice page
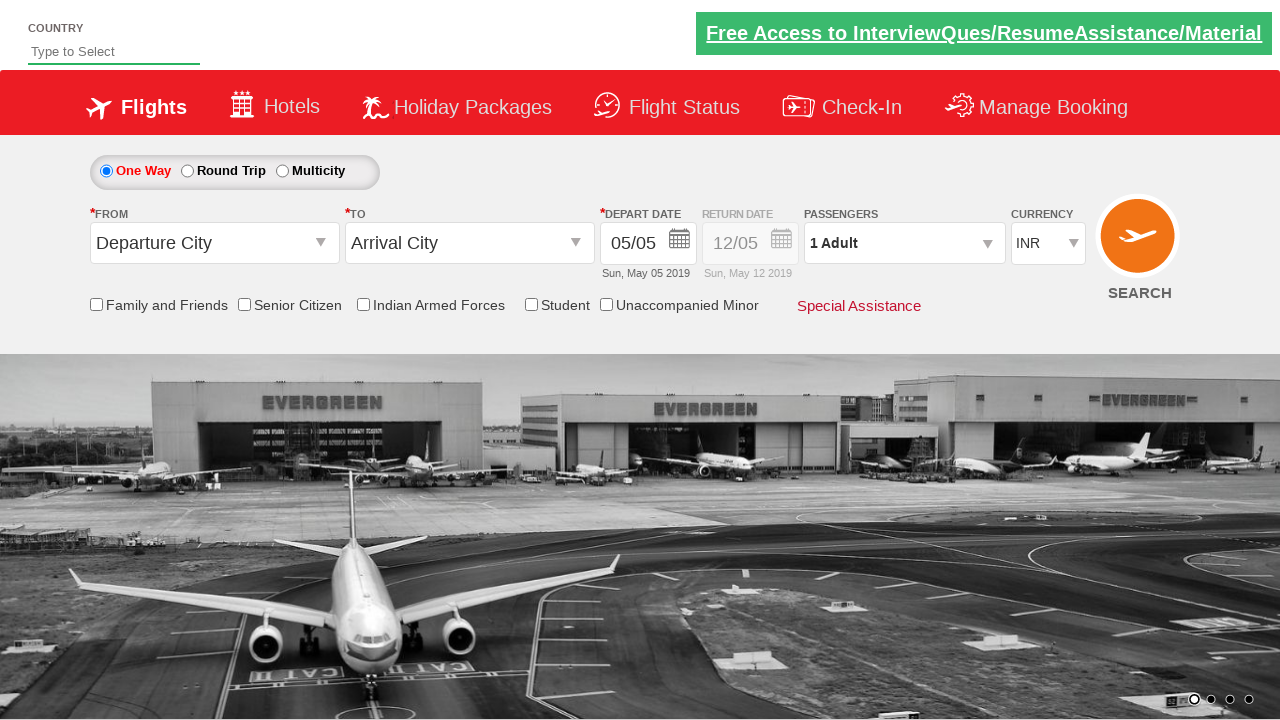

Selected AED from the currency dropdown on #ctl00_mainContent_DropDownListCurrency
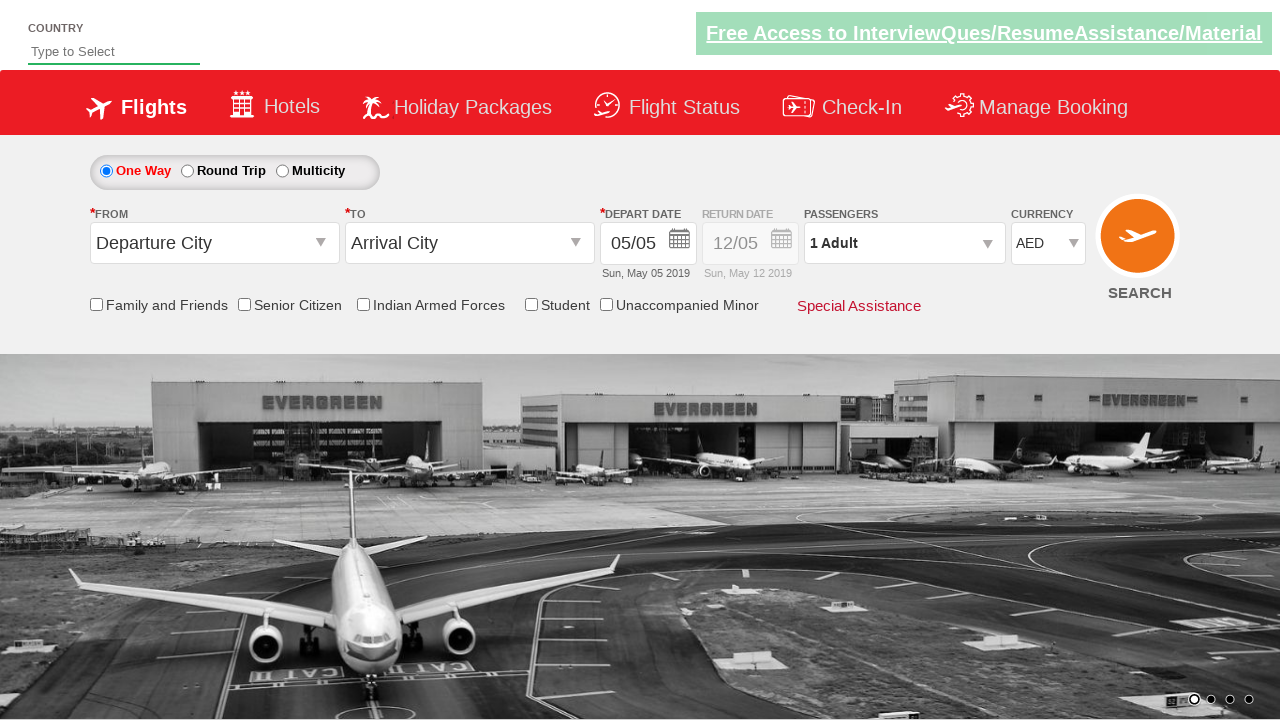

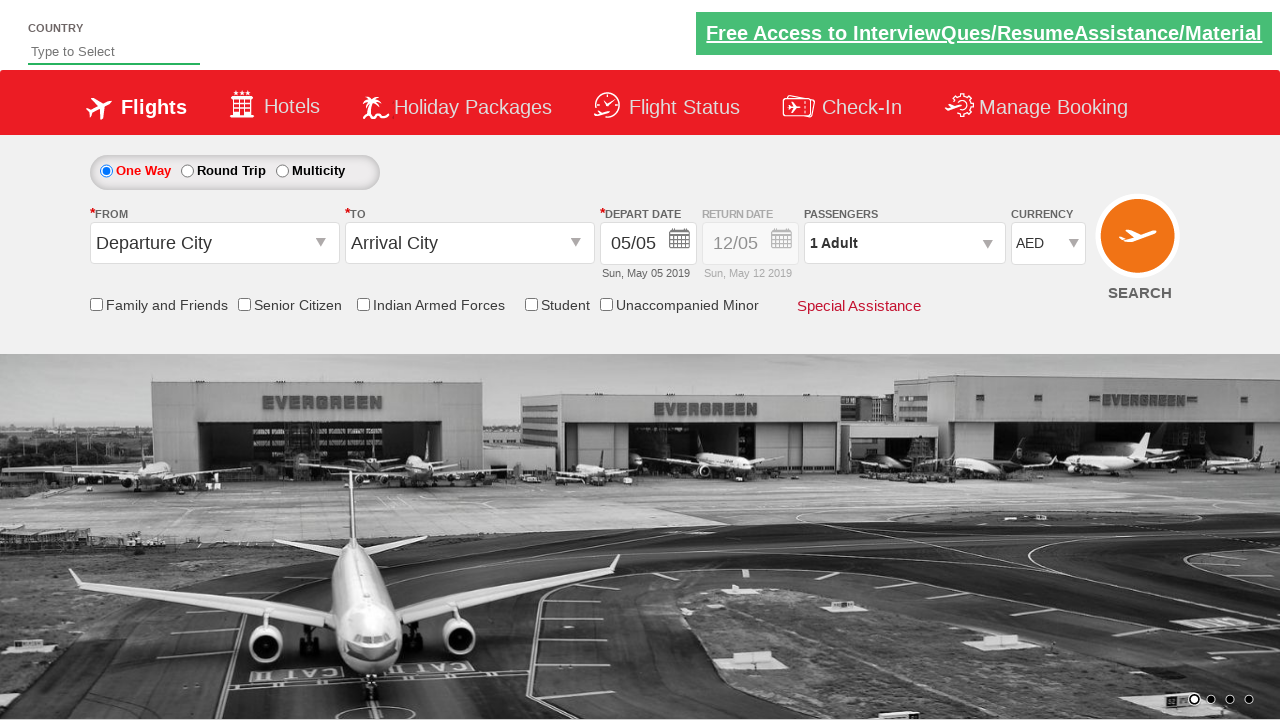